Tests jQuery UI autocomplete functionality by typing in the input field and selecting a matching option from the dropdown suggestions

Starting URL: https://jqueryui.com/autocomplete/

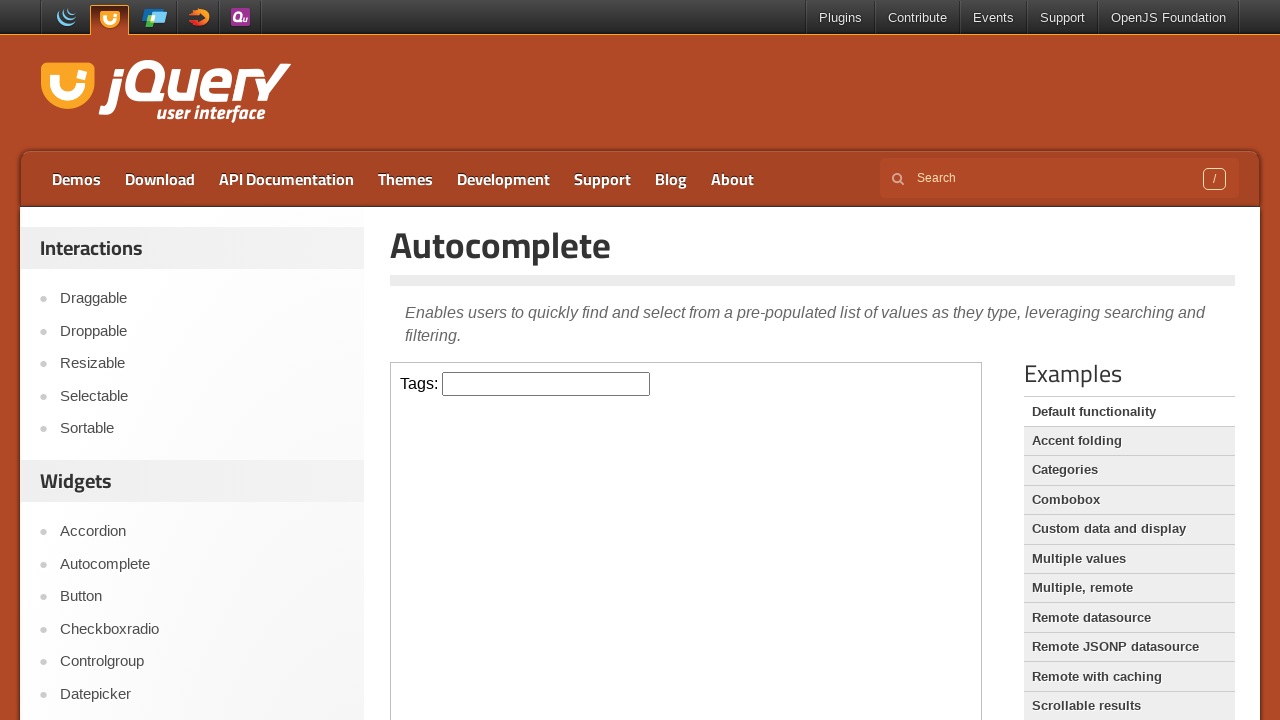

Located the demo iframe for jQuery UI autocomplete
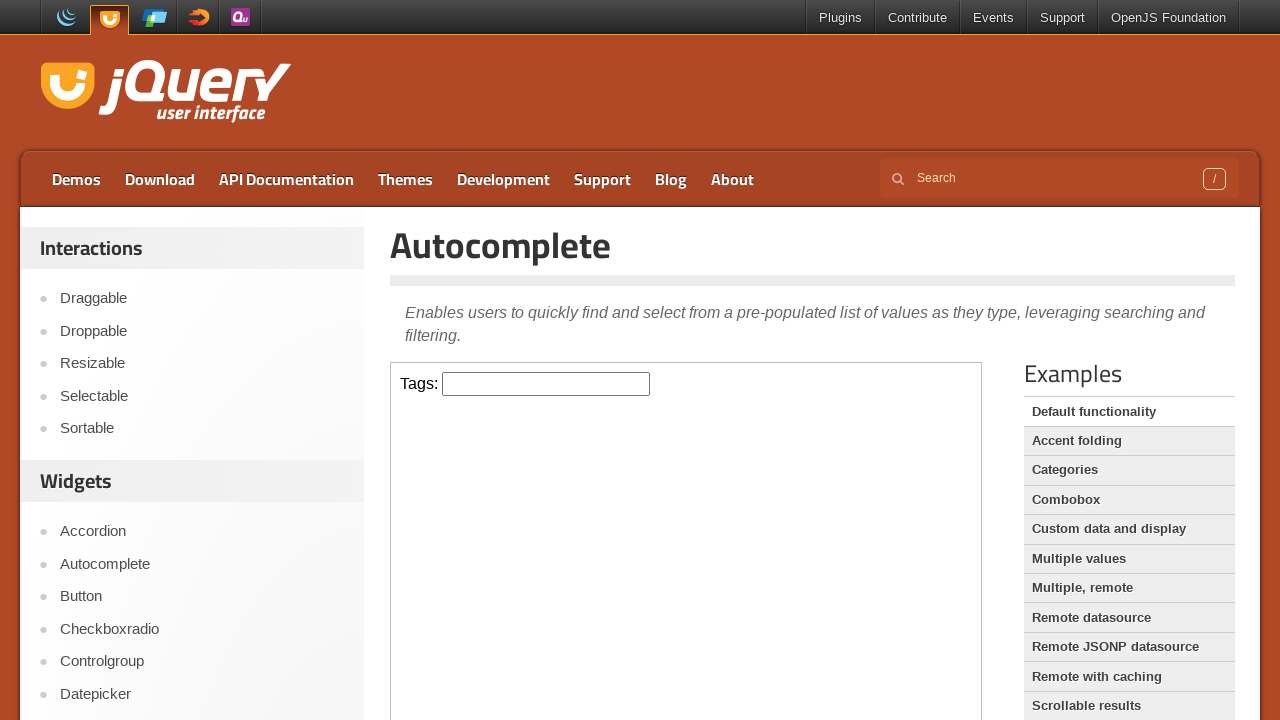

Typed 'as' into the autocomplete input field on .demo-frame >> internal:control=enter-frame >> #tags
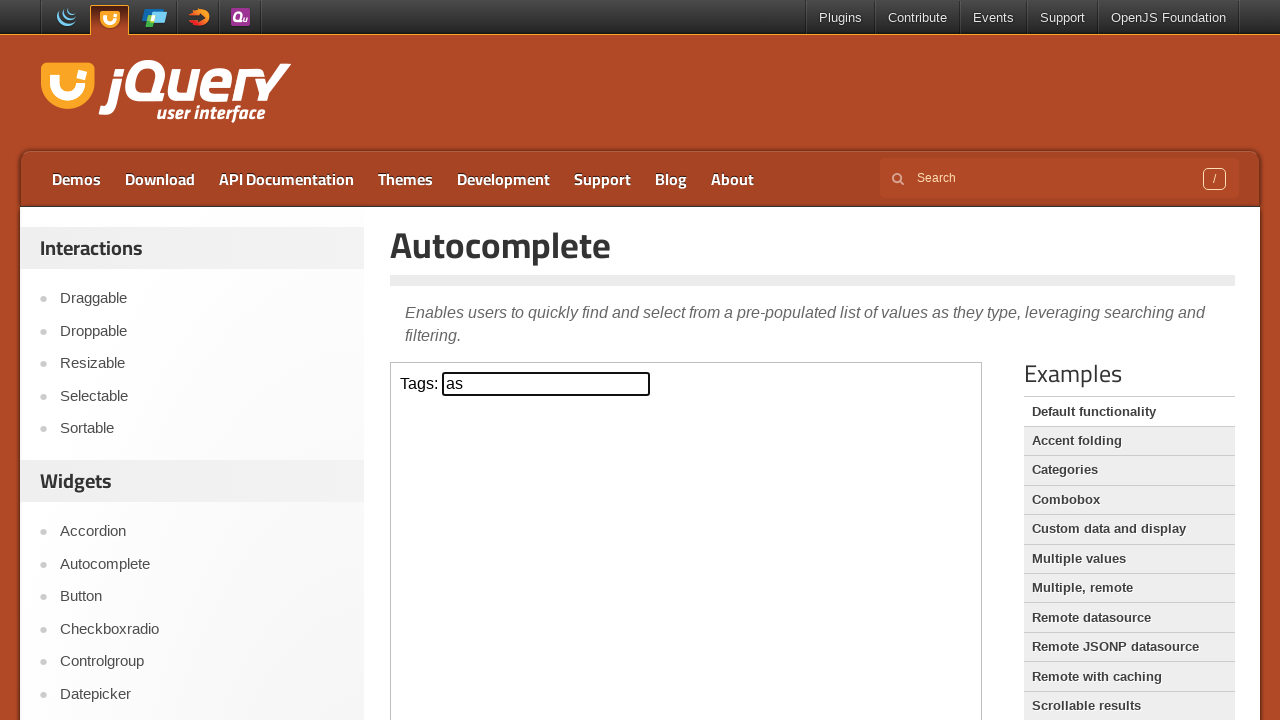

Autocomplete suggestions dropdown appeared
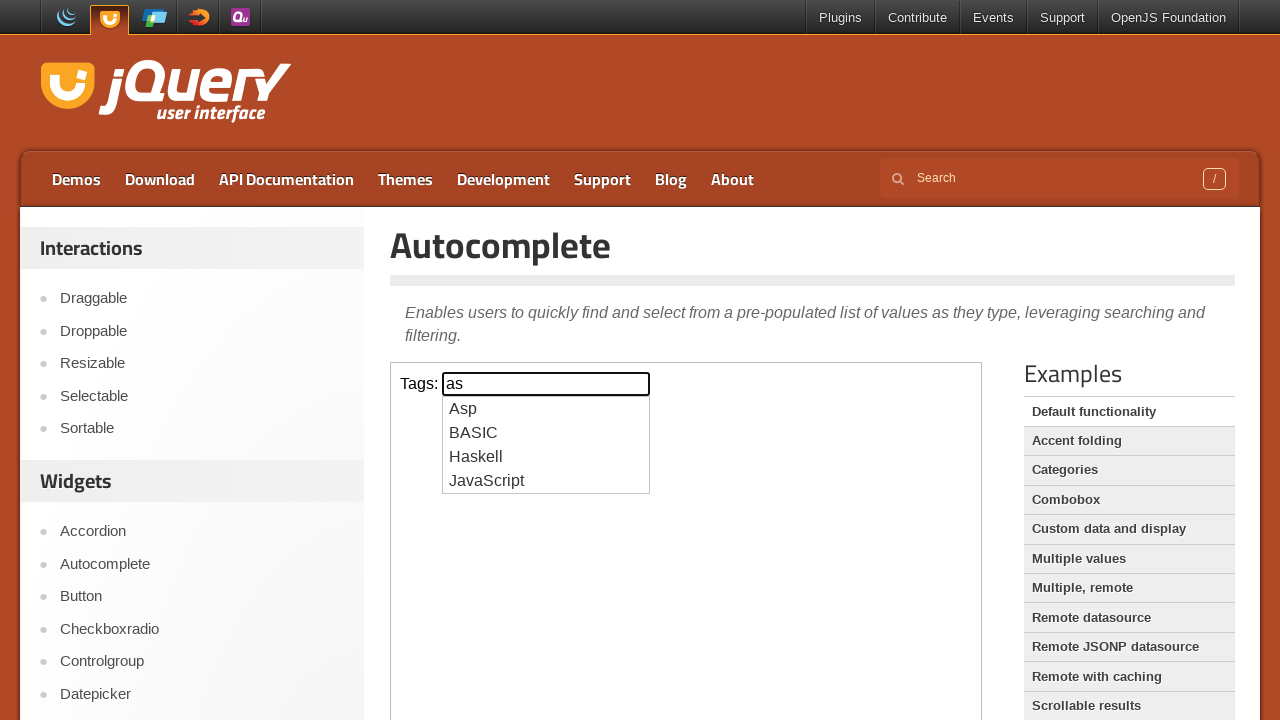

Clicked on 'JavaScript' option from autocomplete suggestions at (546, 481) on .demo-frame >> internal:control=enter-frame >> ul#ui-id-1 > li >> nth=3
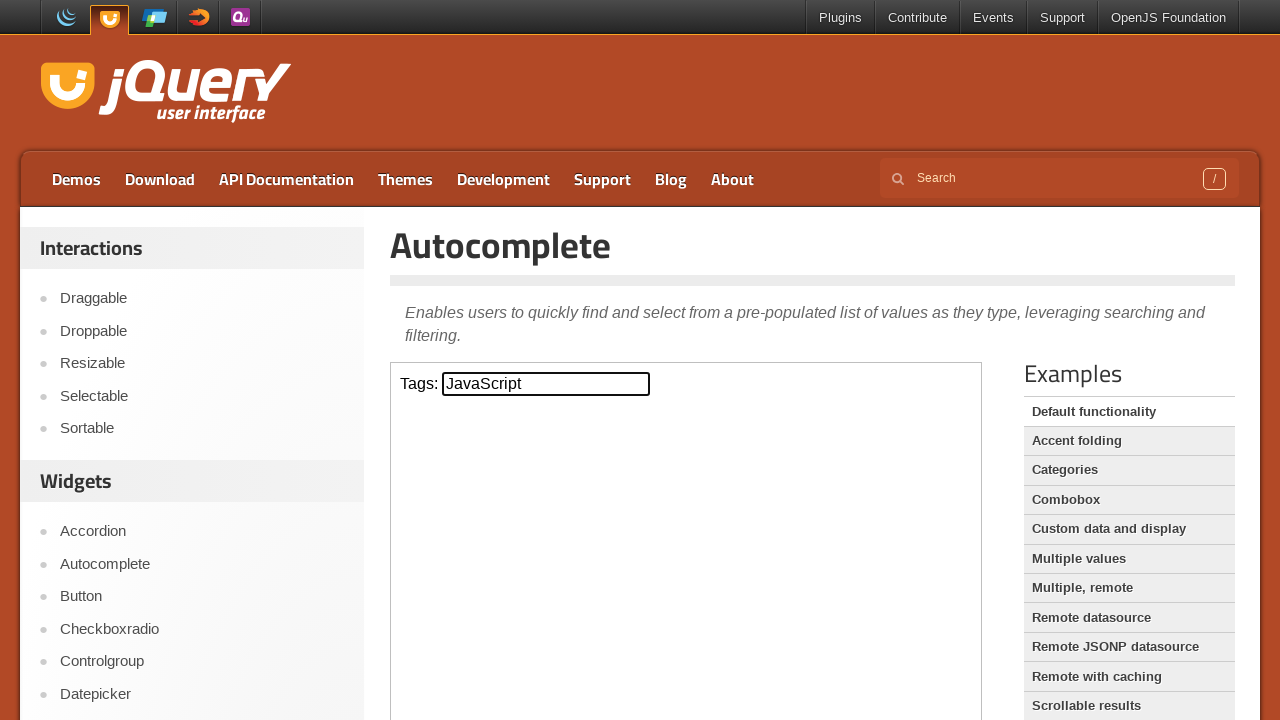

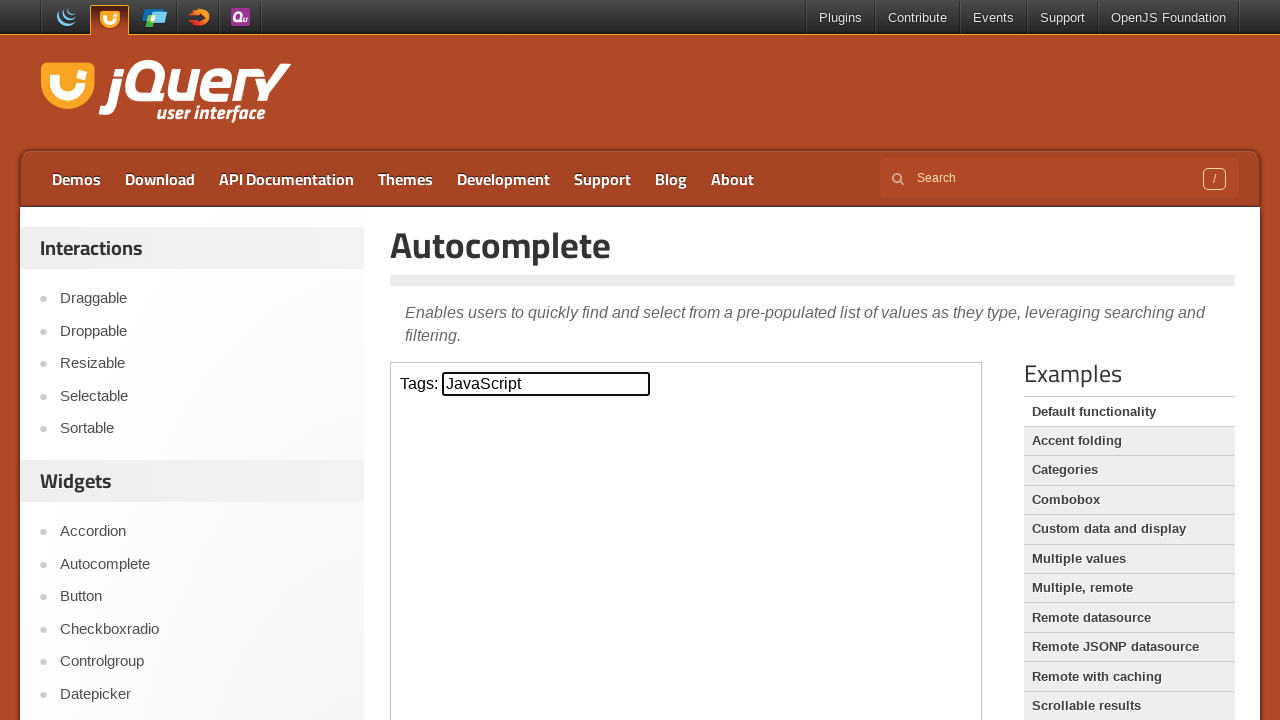